Tests registration form validation with empty password (only username filled) and verifies error message

Starting URL: https://anatoly-karpovich.github.io/demo-login-form/

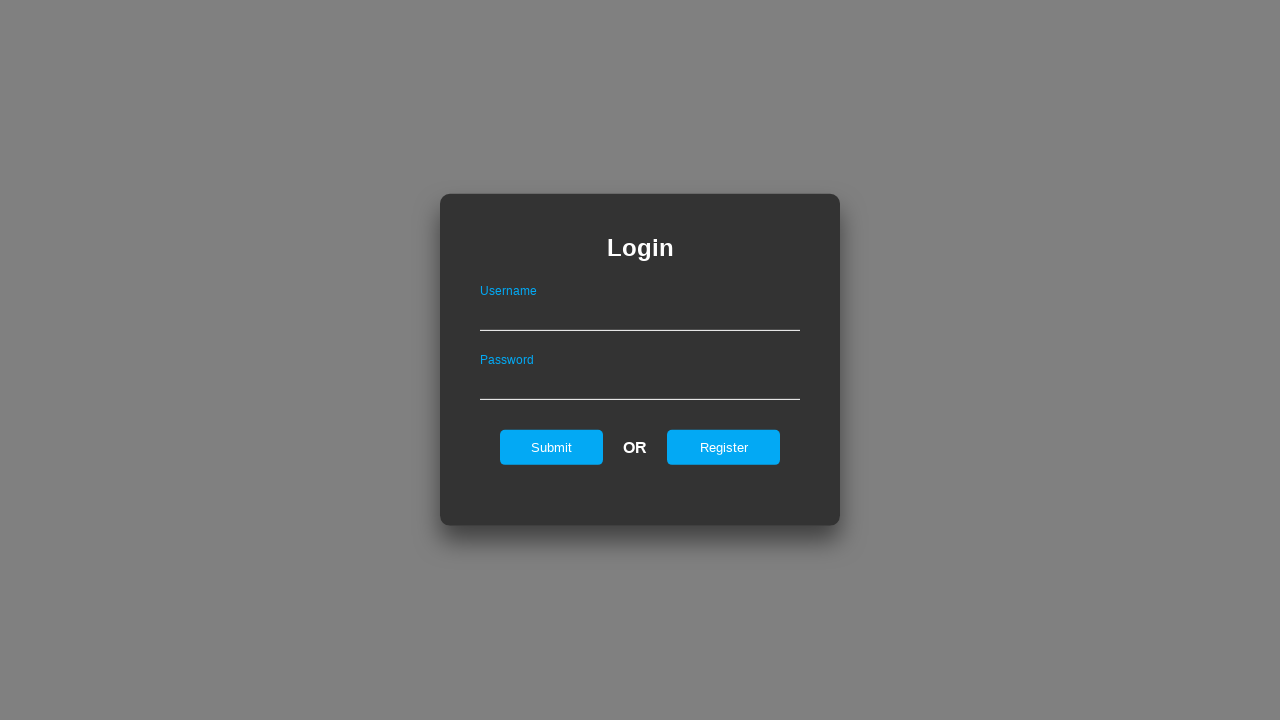

Clicked registration link to navigate to registration page at (724, 447) on #registerOnLogin
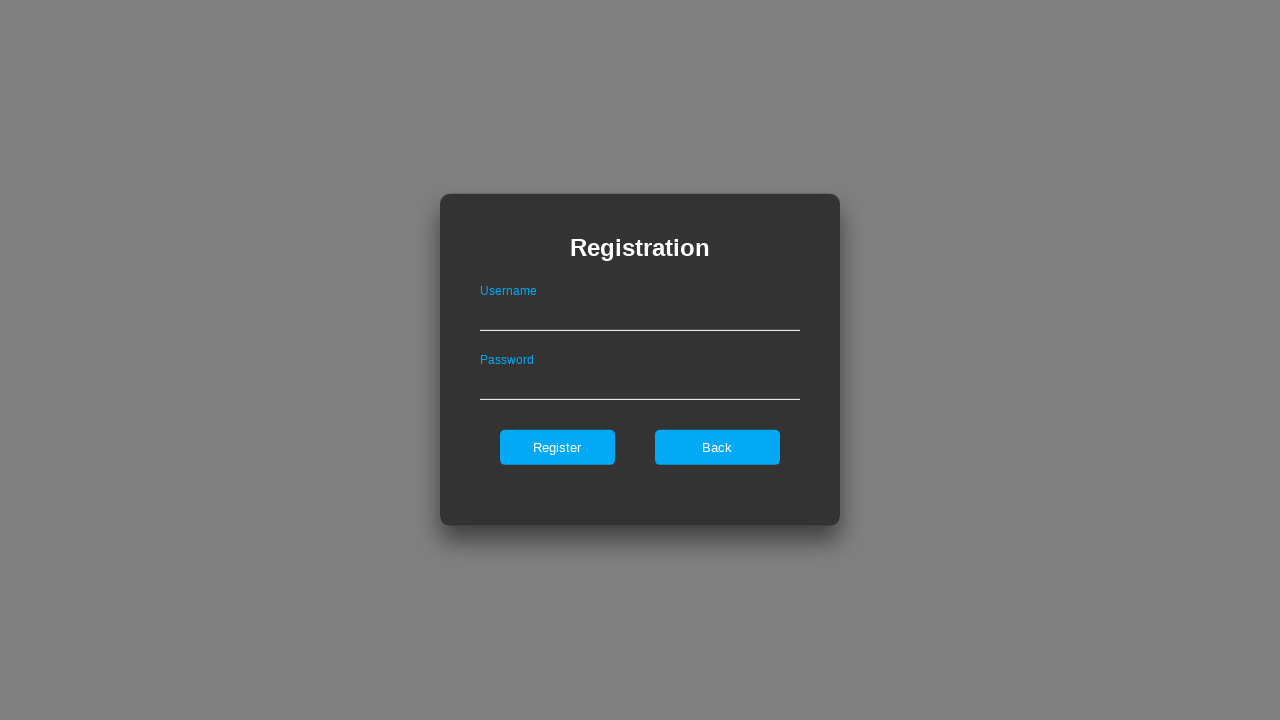

Registration form loaded
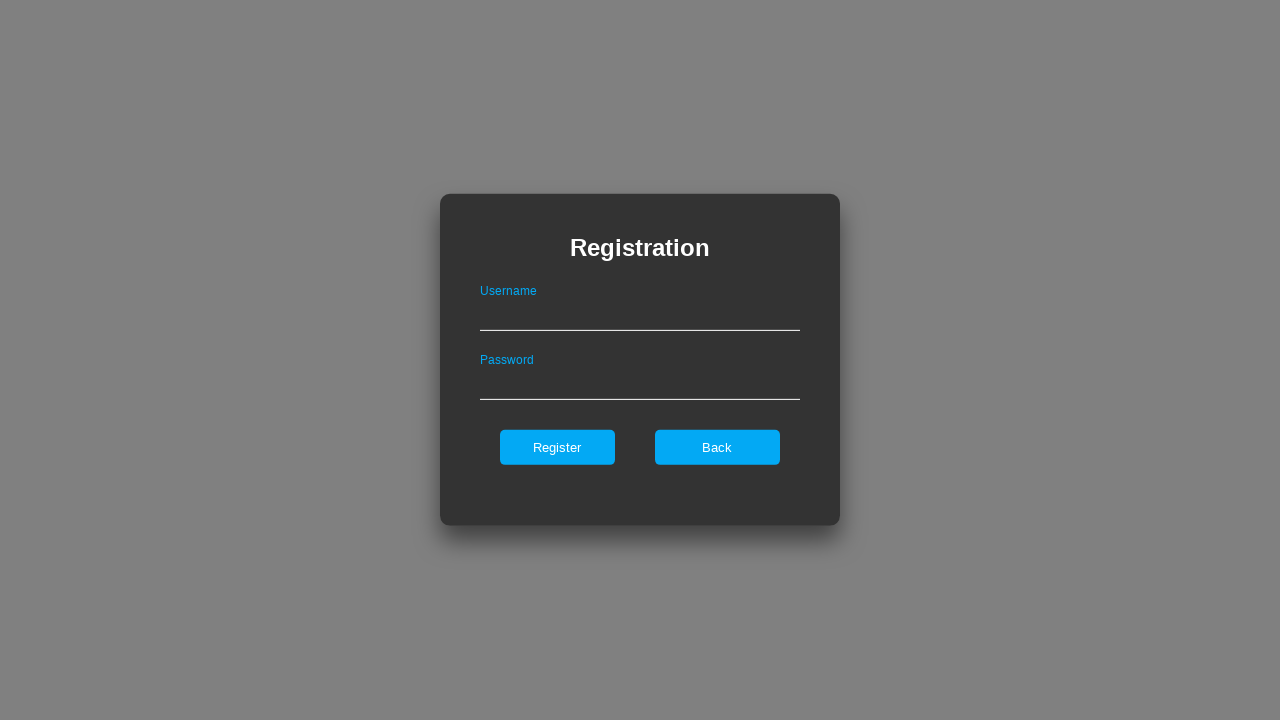

Filled username field with 'Filipok' on #userNameOnRegister
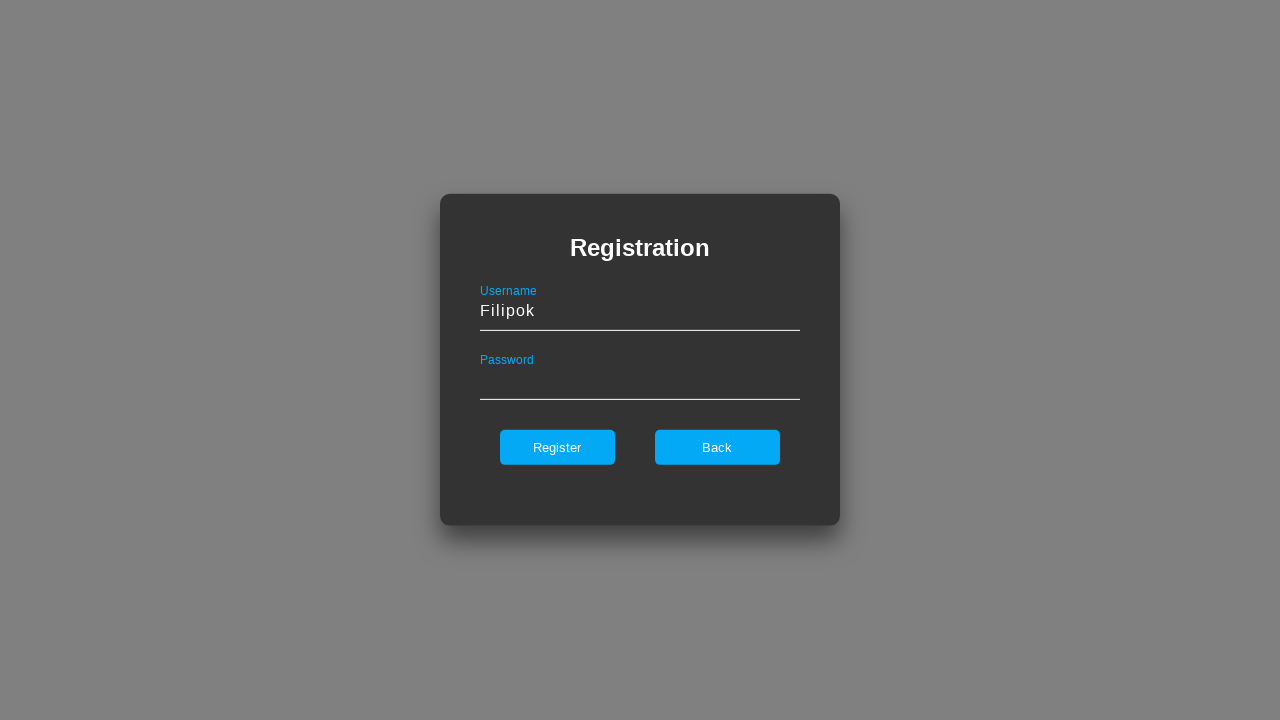

Clicked register button with empty password field at (557, 447) on #register
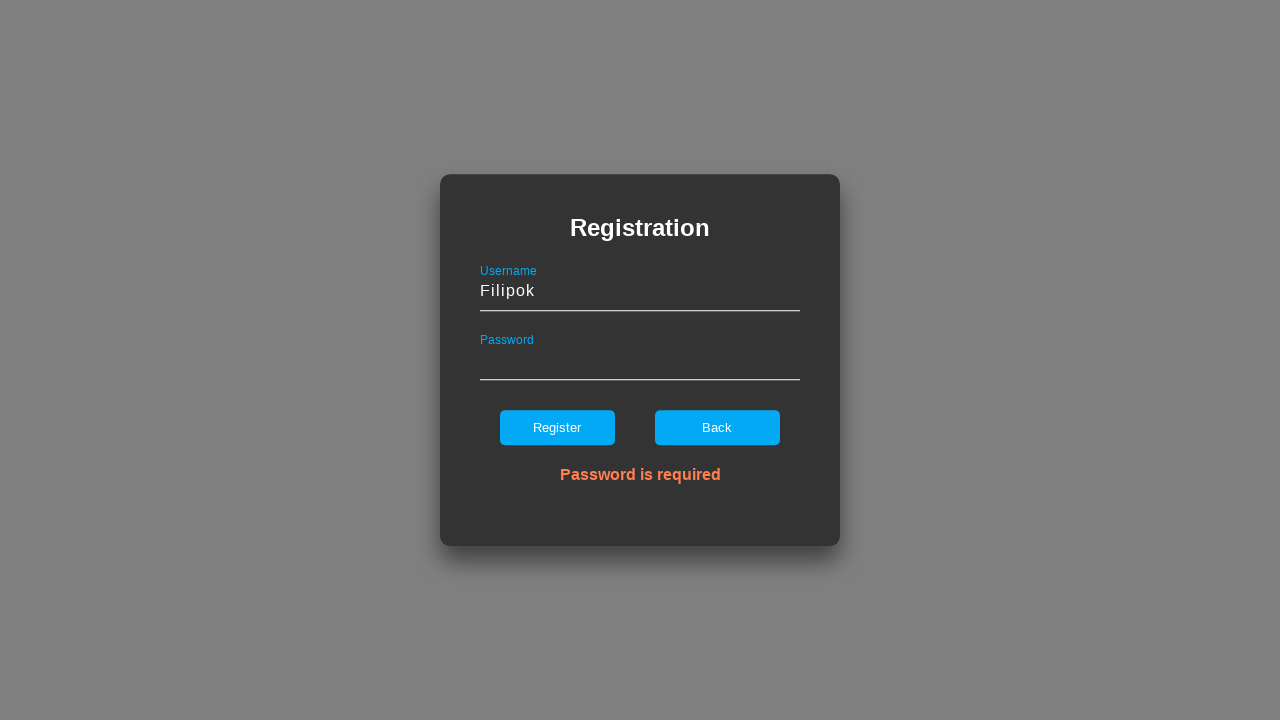

Error message for missing password displayed
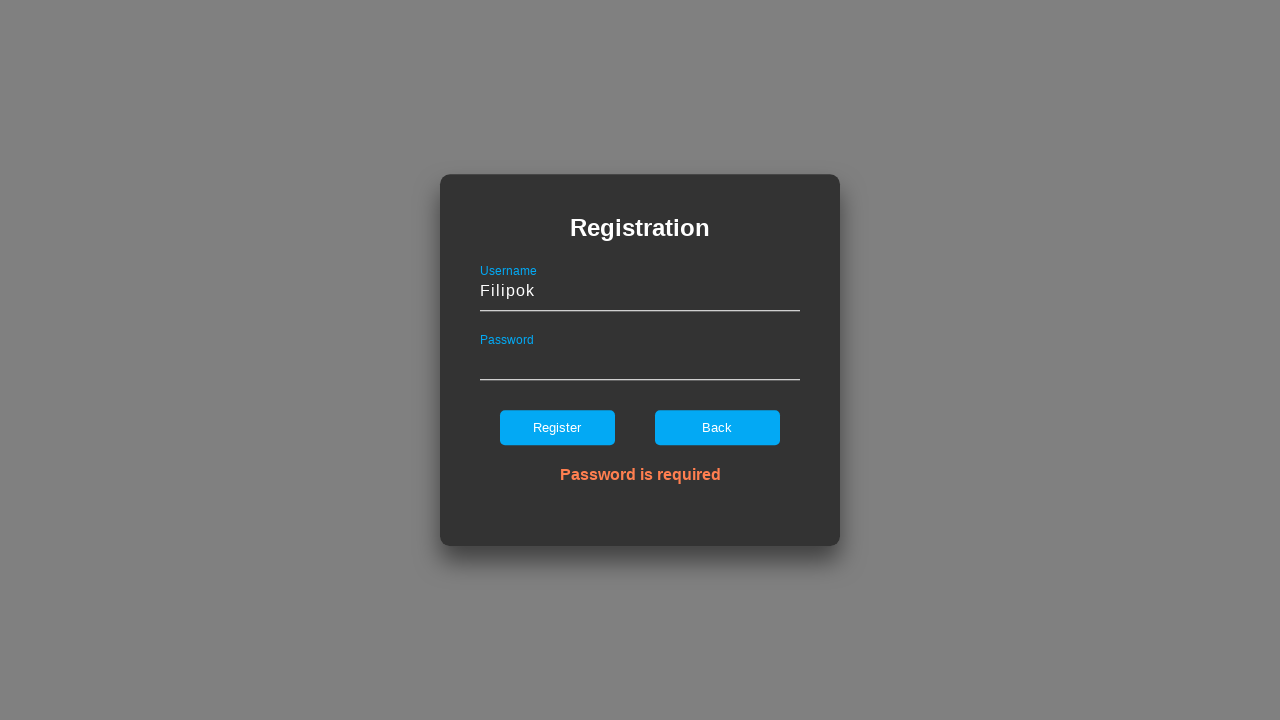

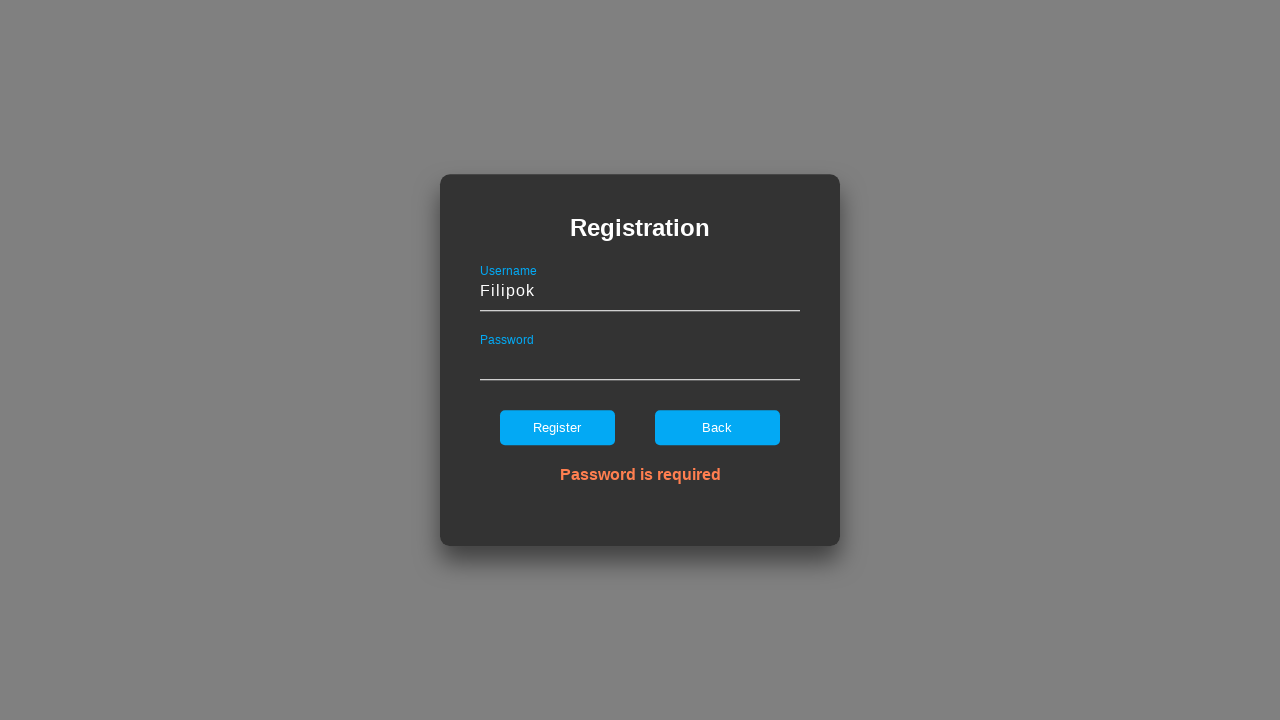